Tests different click interactions on a demo page including double-click, right-click (context click), and regular click actions on various buttons

Starting URL: https://demoqa.com/buttons

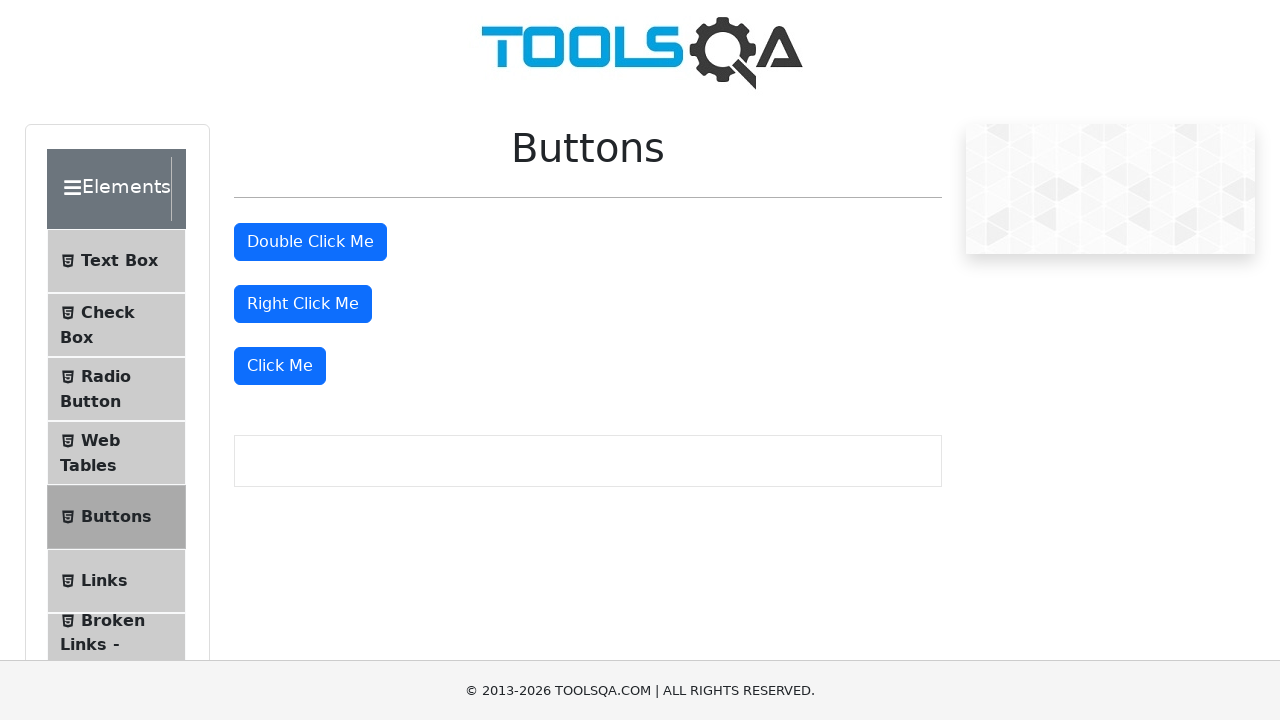

Double-clicked the double-click button at (310, 242) on #doubleClickBtn
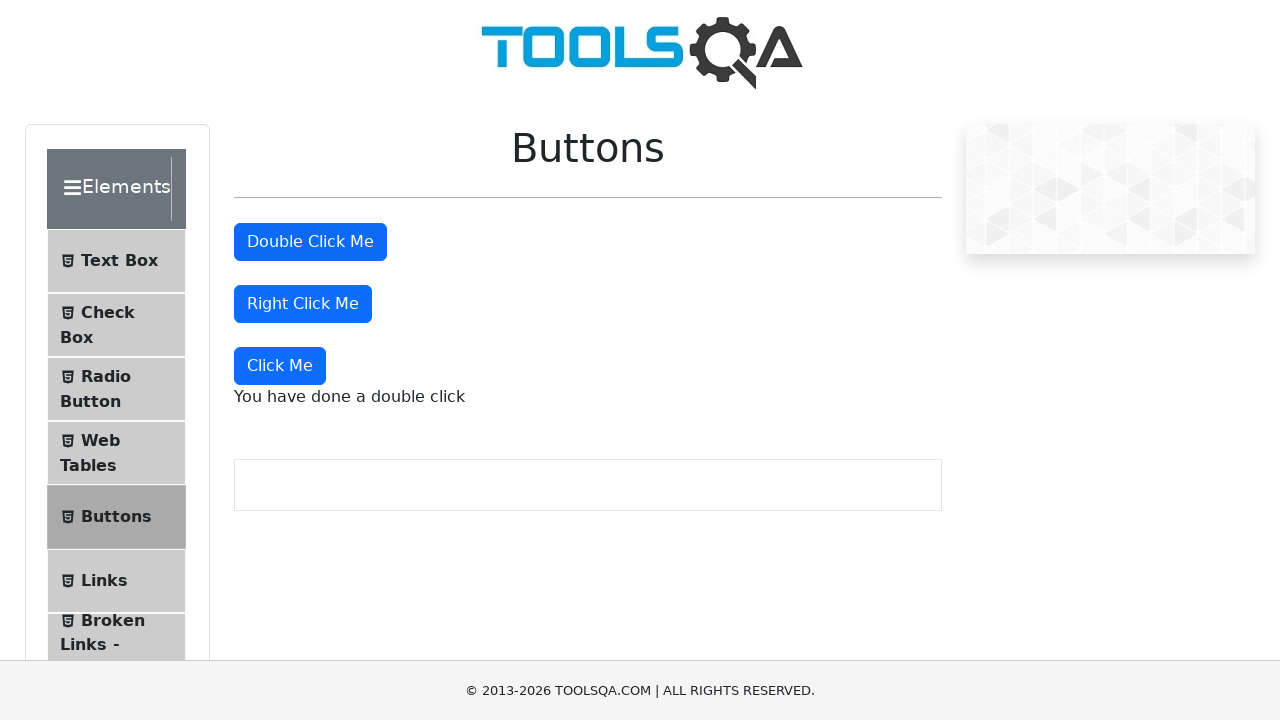

Right-clicked the right-click button at (303, 304) on #rightClickBtn
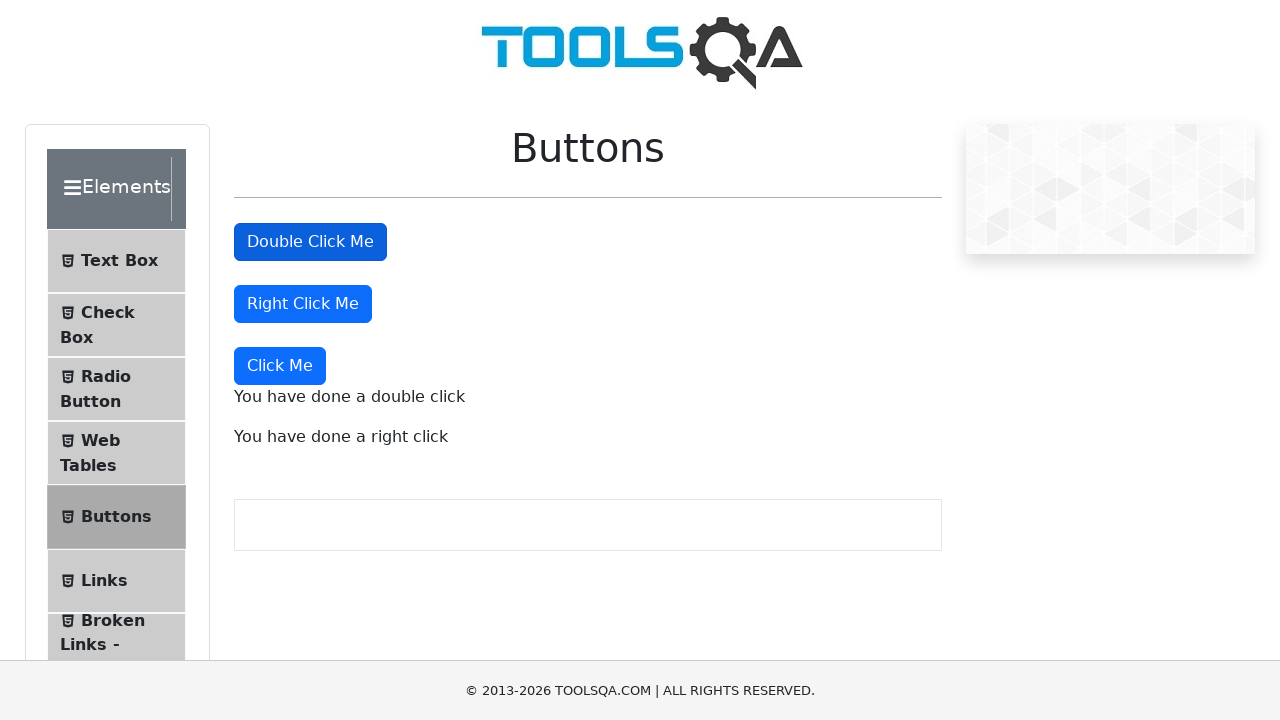

Clicked the 'Click Me' button at (280, 366) on xpath=//button[text()='Click Me']
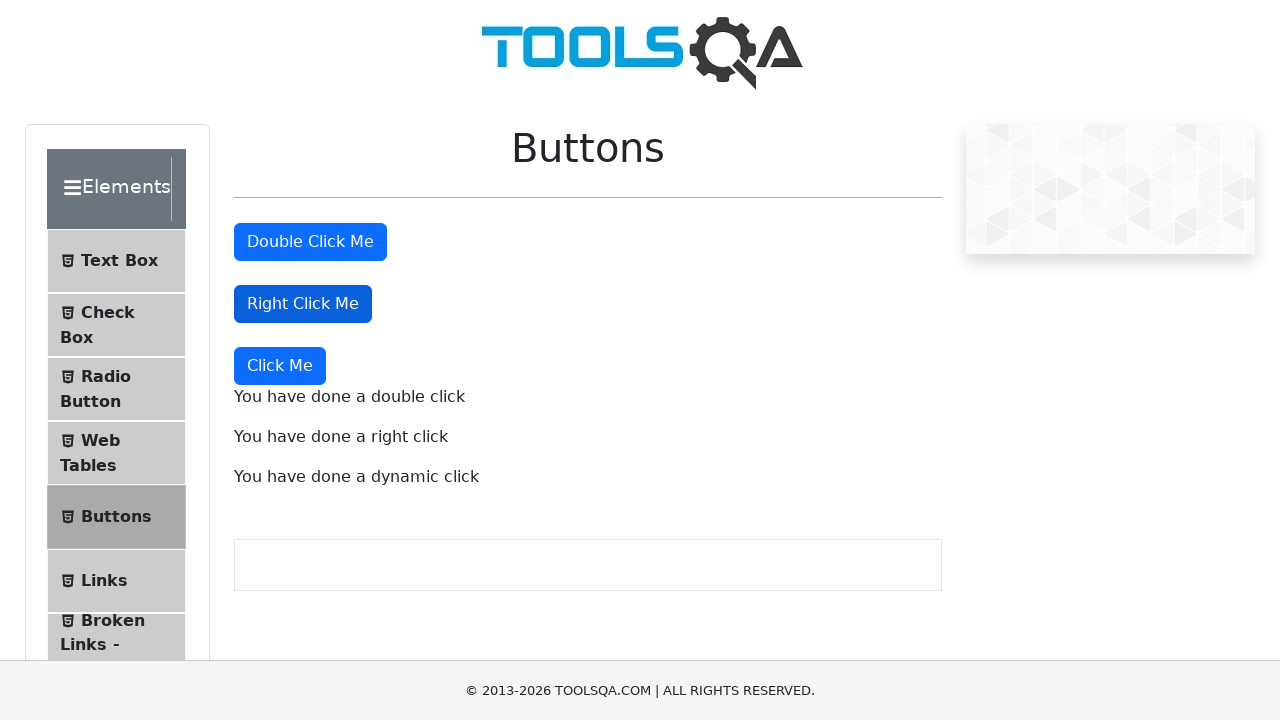

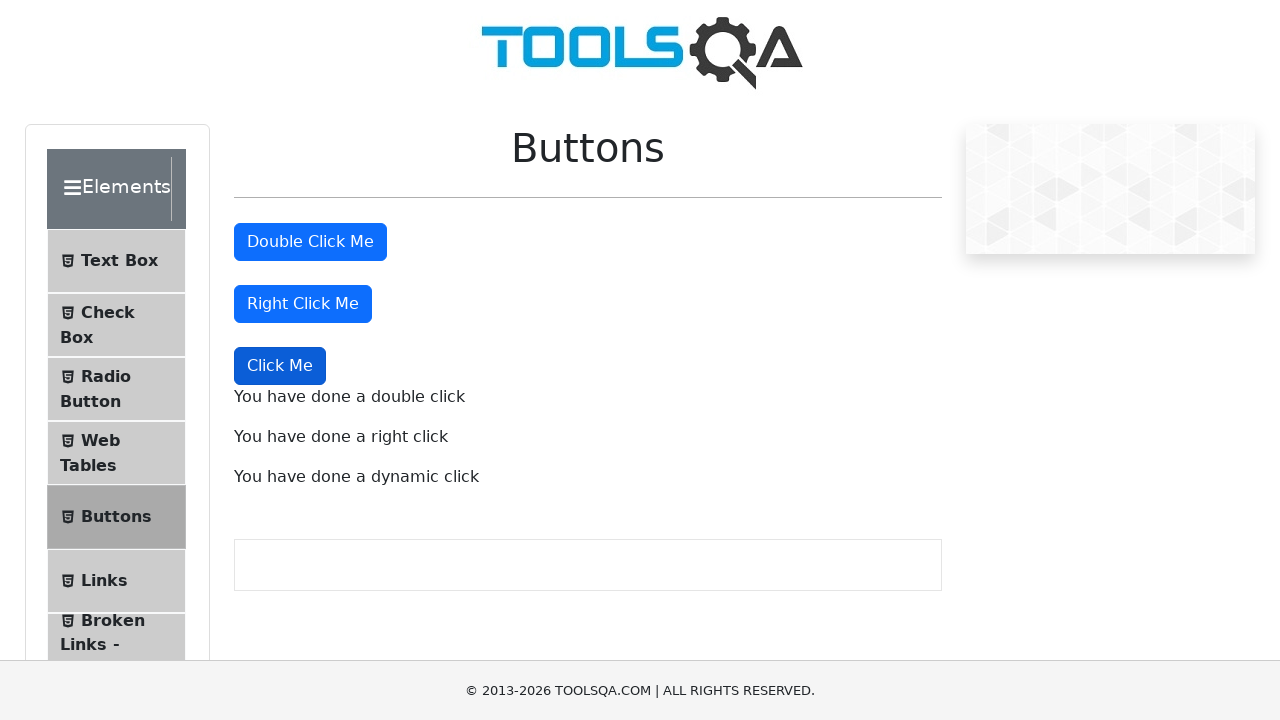